Tests checkbox functionality by checking the initial state of two checkboxes and then selecting both if they are not already selected

Starting URL: https://the-internet.herokuapp.com/checkboxes

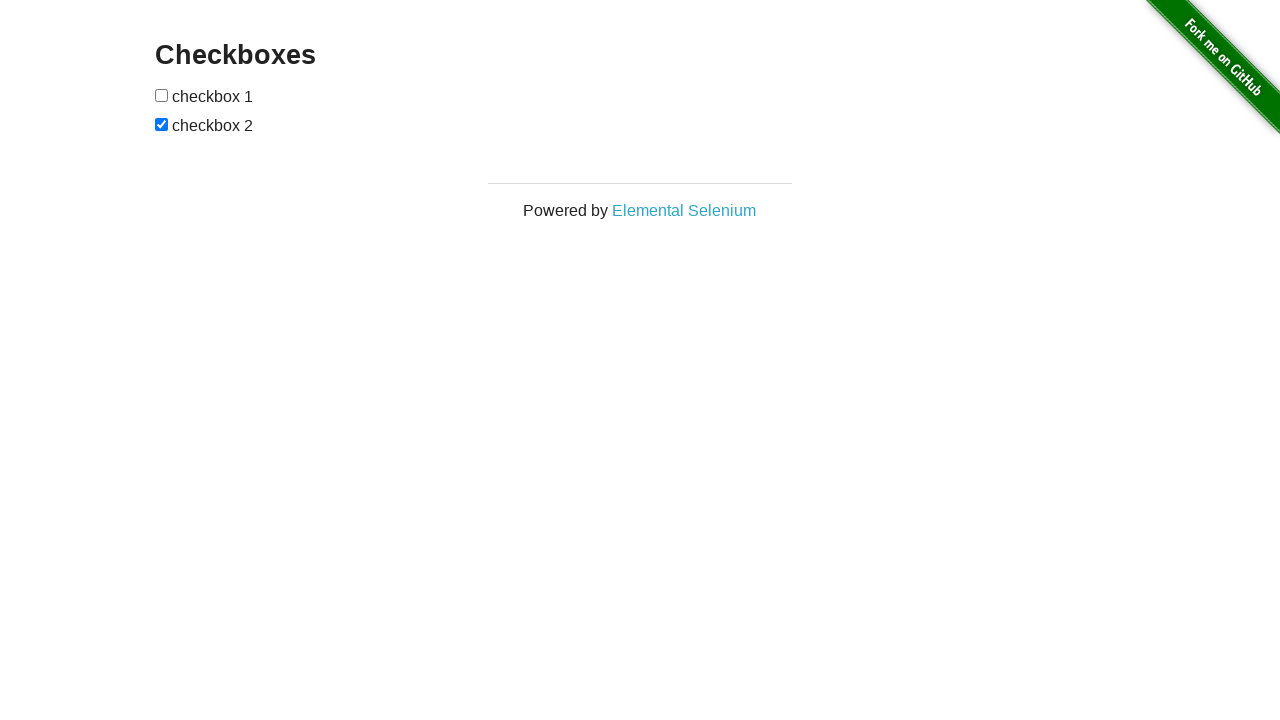

Located first checkbox
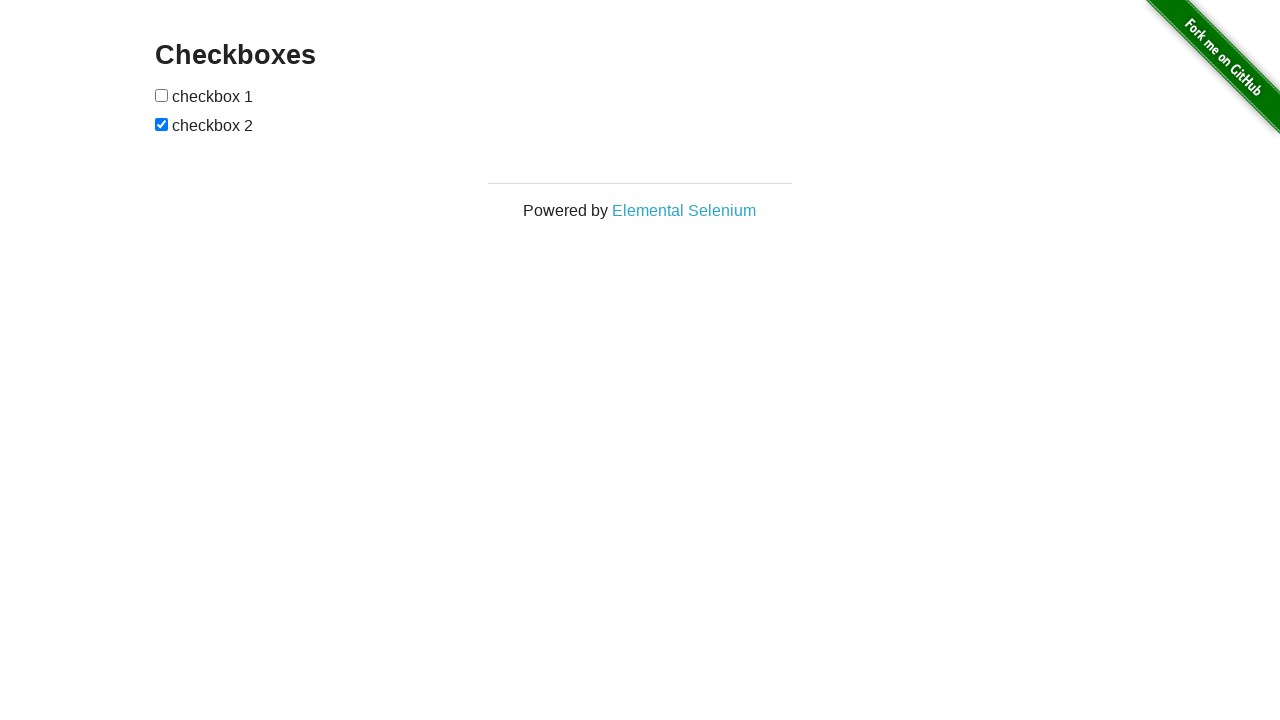

Located second checkbox
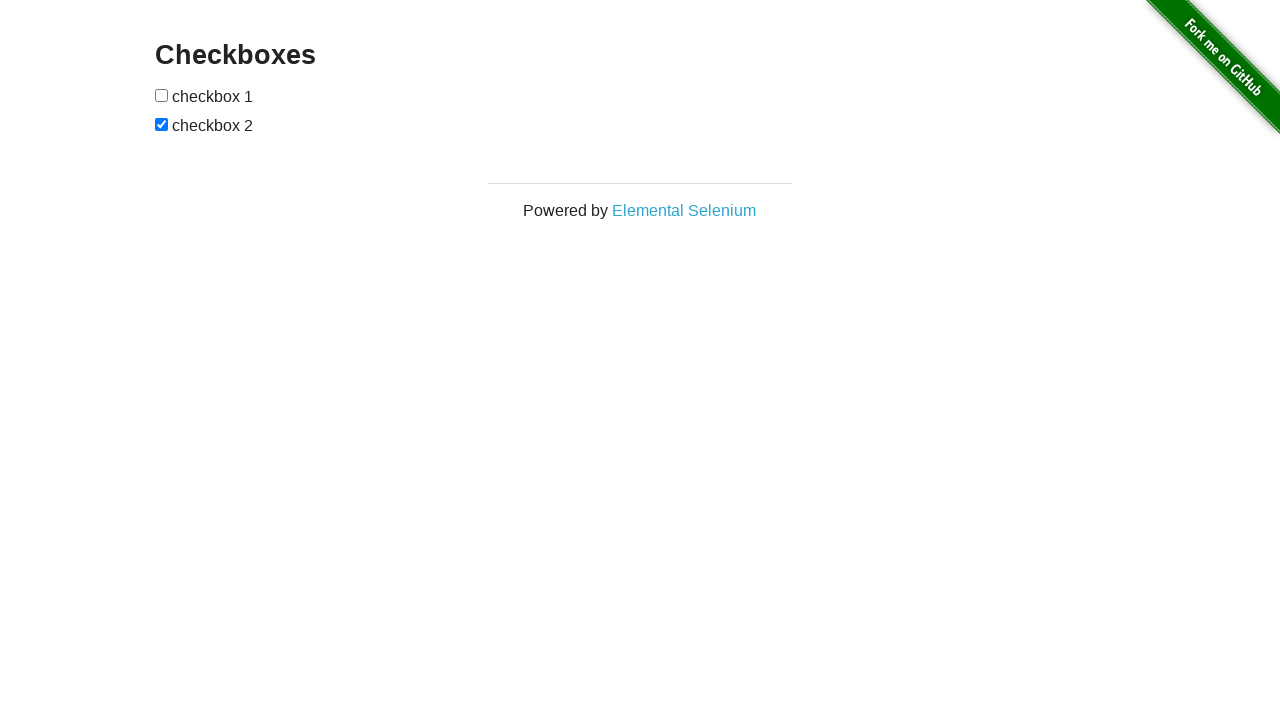

Checkbox 1 was unchecked, clicked to select it at (162, 95) on xpath=//form/input[1]
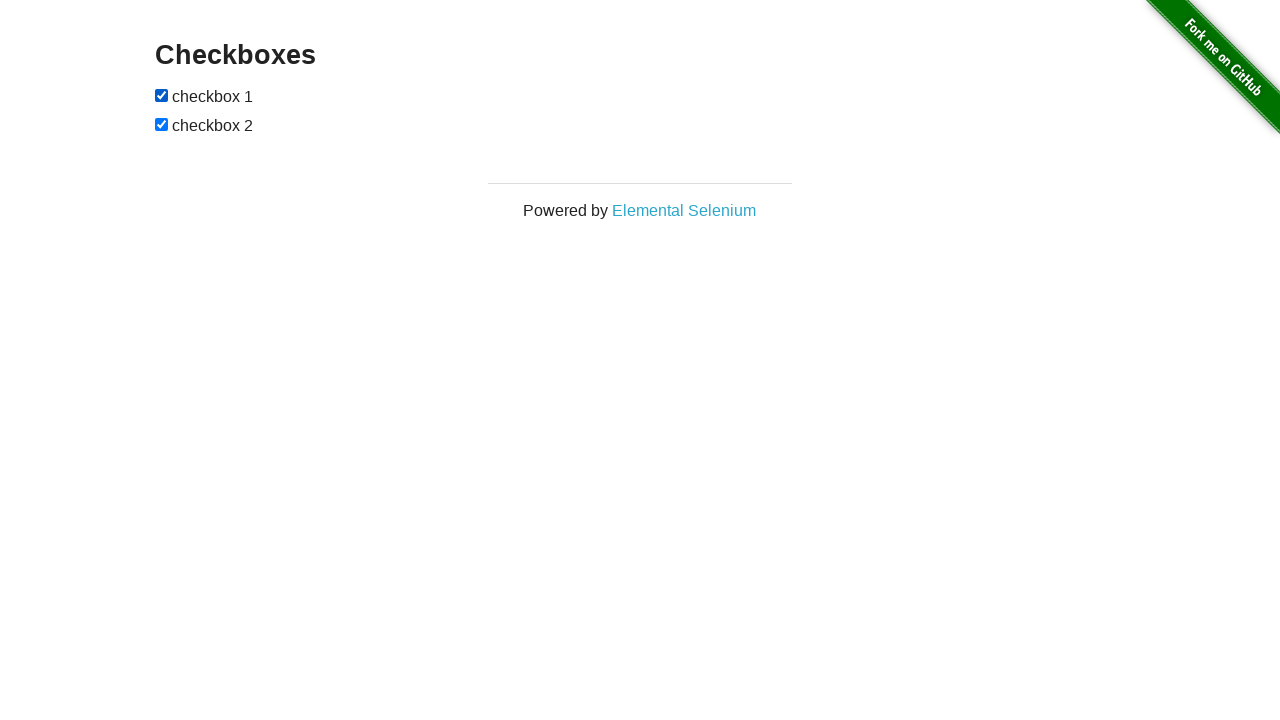

Checkbox 2 was already checked
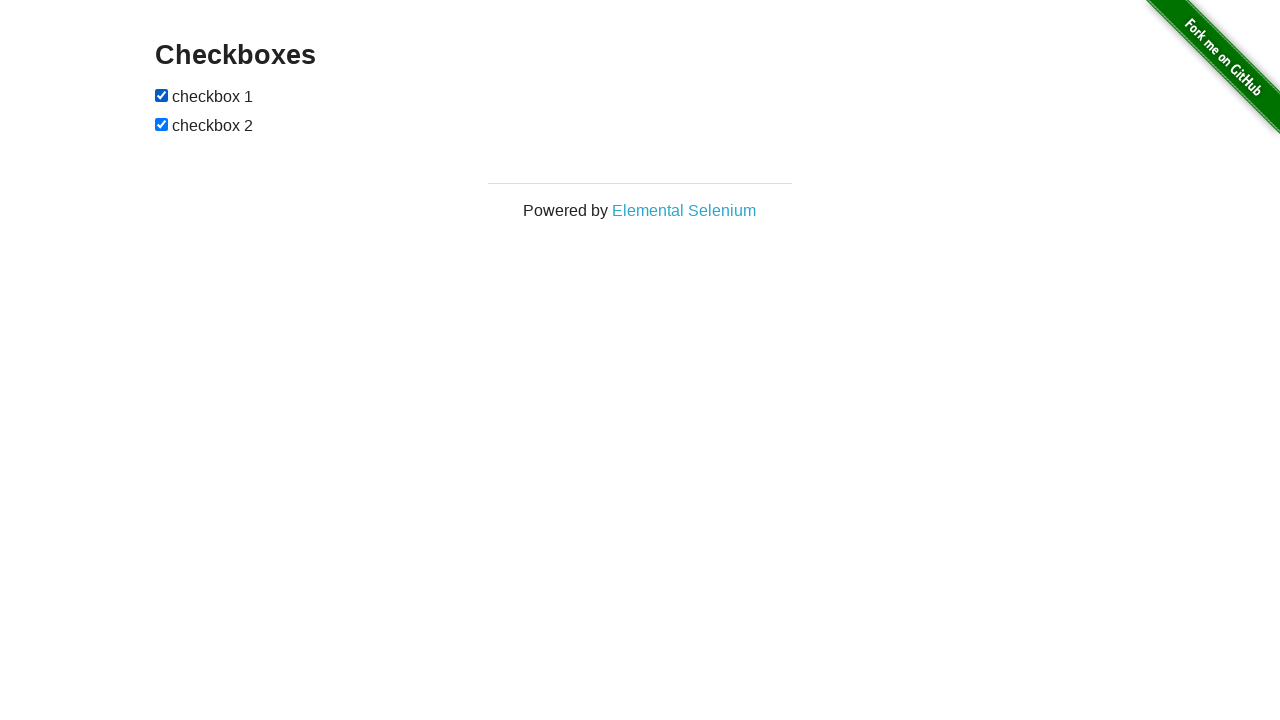

Verified checkbox 1 is selected
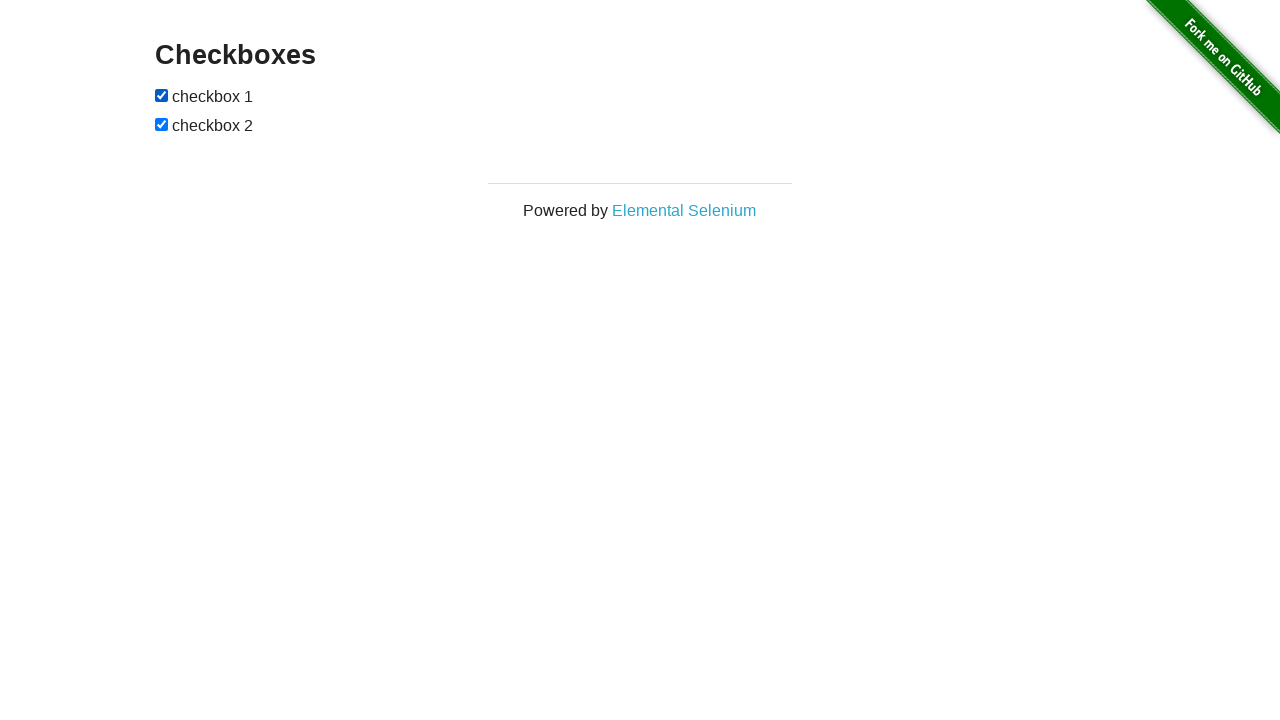

Verified checkbox 2 is selected
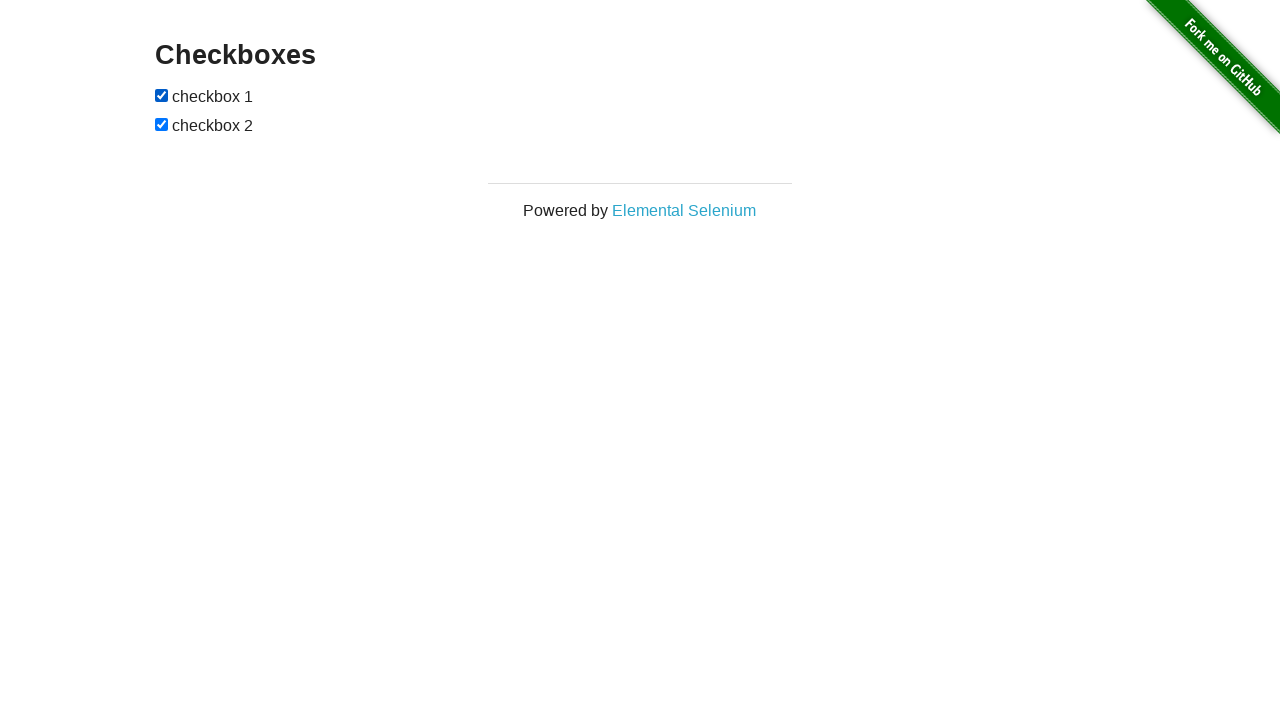

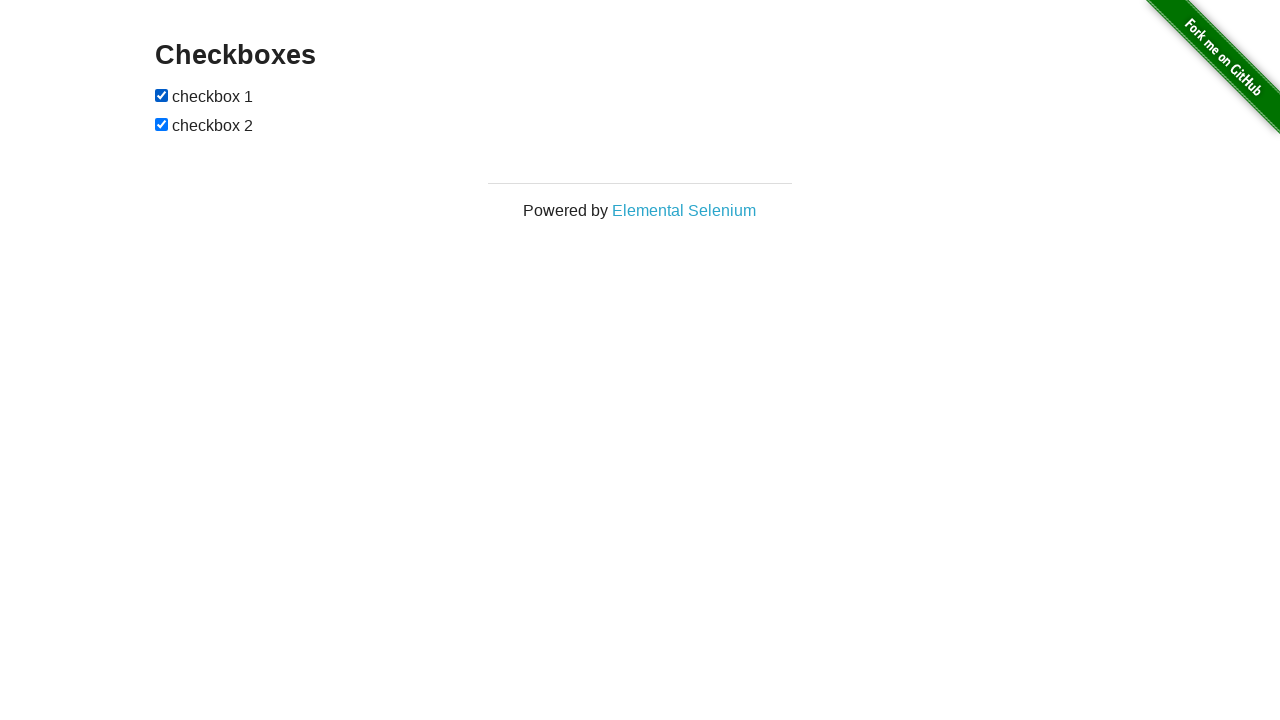